Tests jQuery UI interactions including drag-and-drop functionality on the Droppable demo and mouse hover menu navigation on another demo page

Starting URL: http://jqueryui.com/

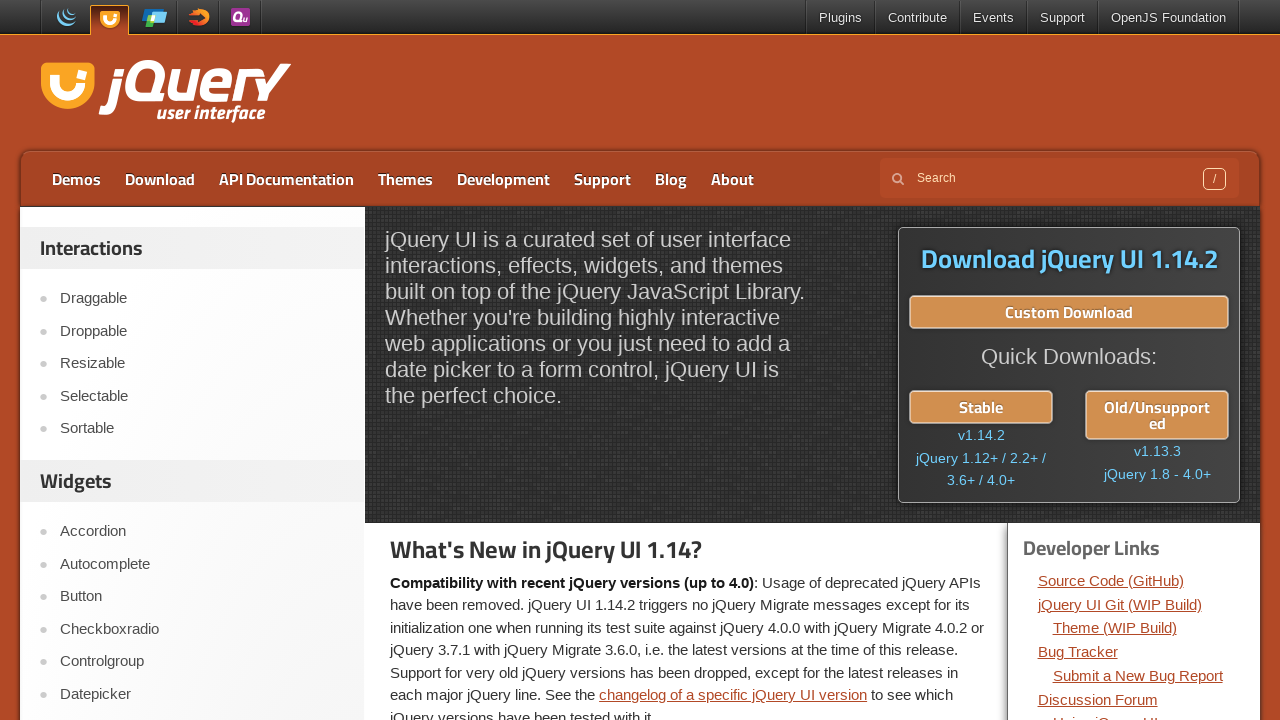

Clicked on Droppable link at (202, 331) on text=Droppable
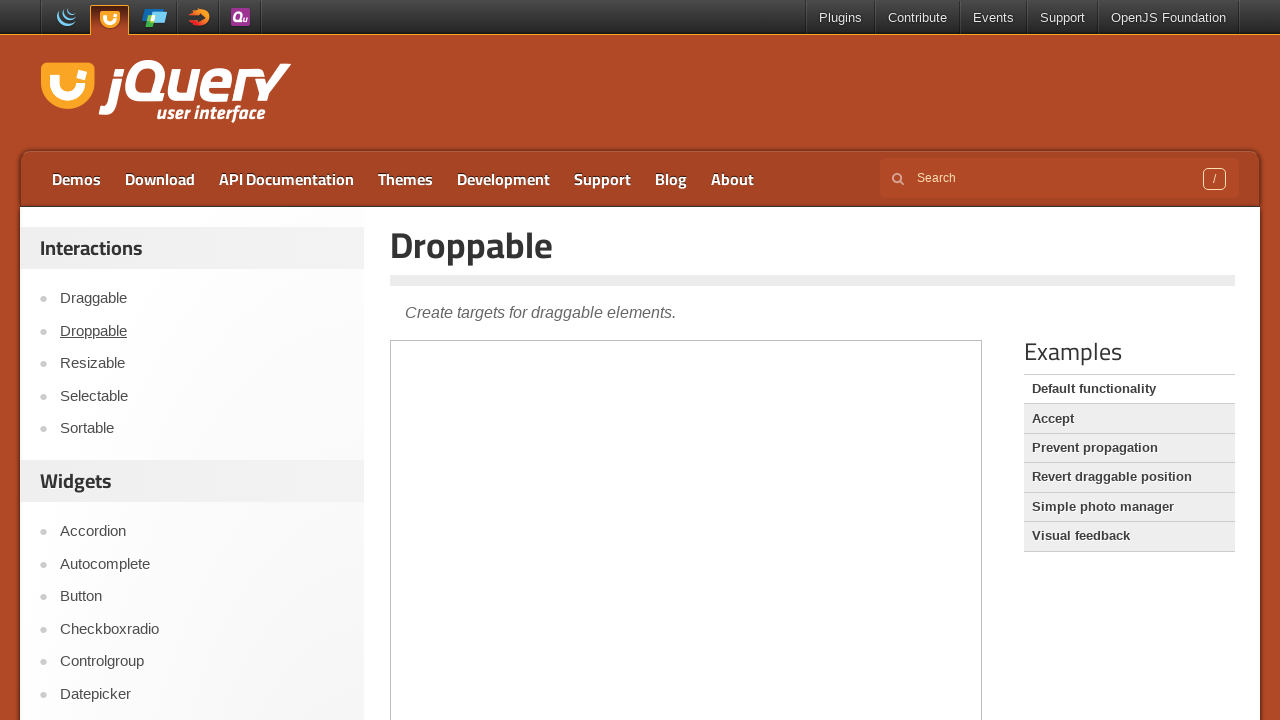

Located demo iframe for Droppable
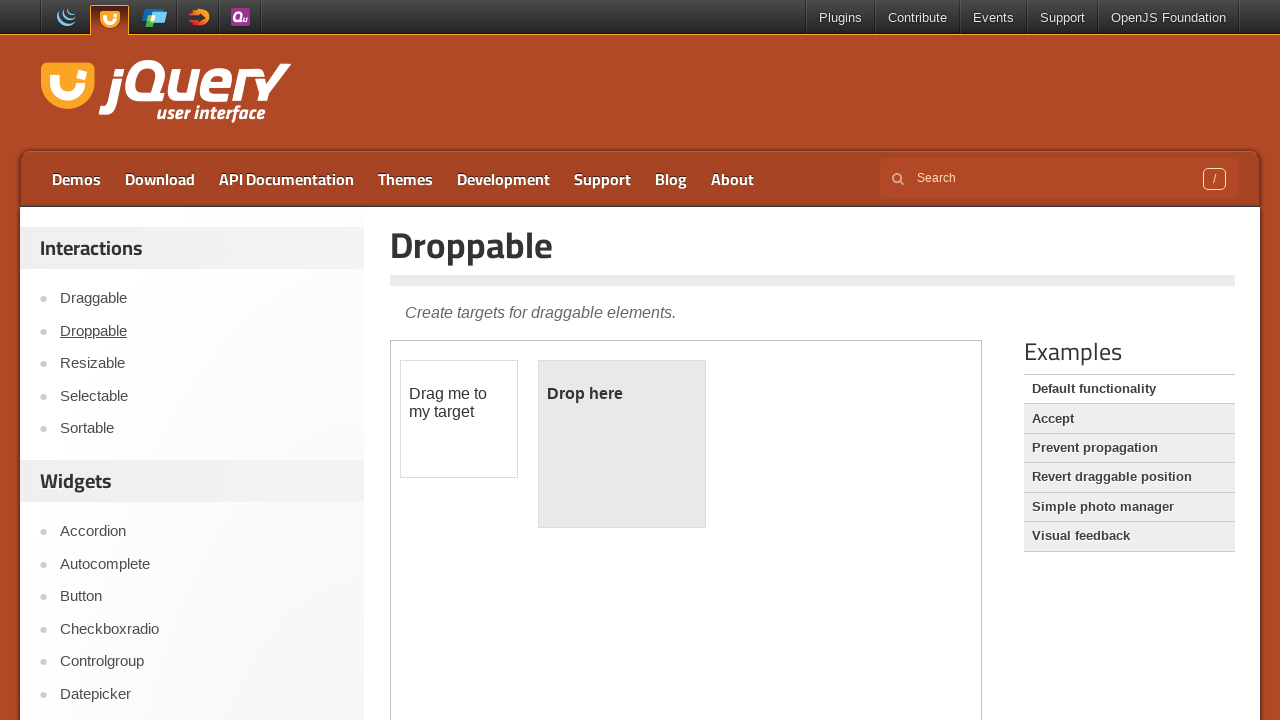

Located draggable element
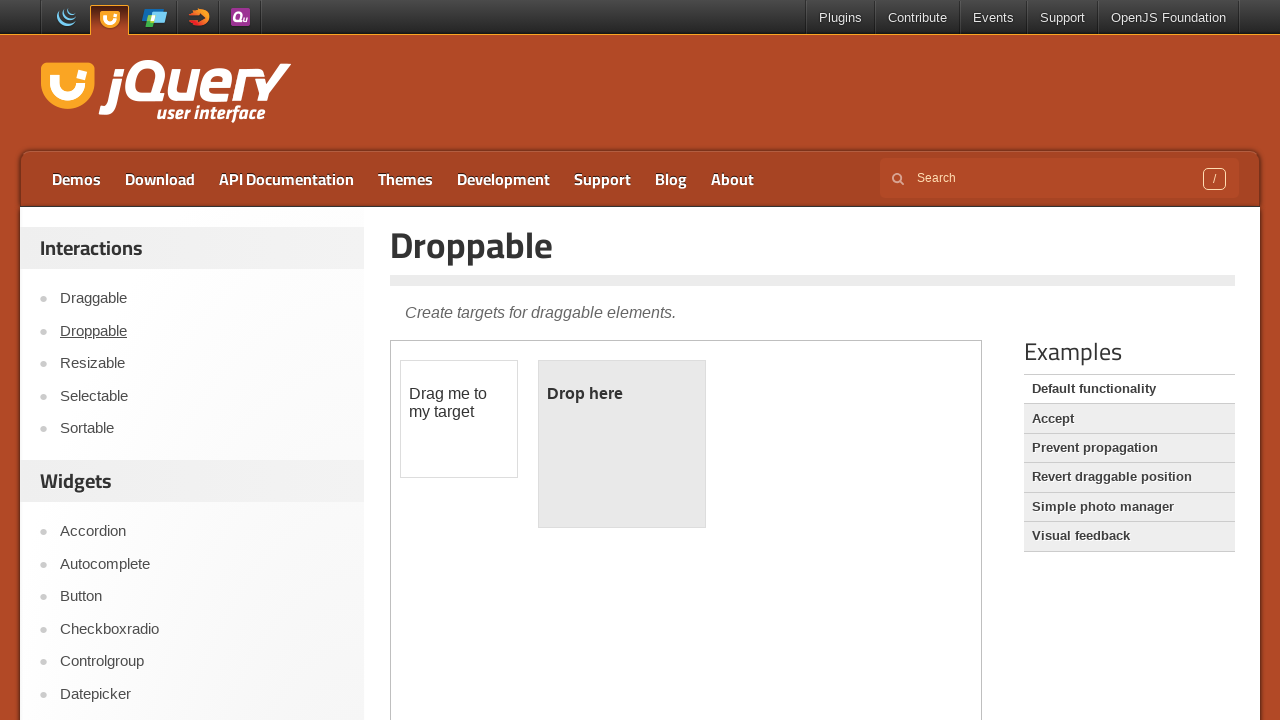

Located droppable element
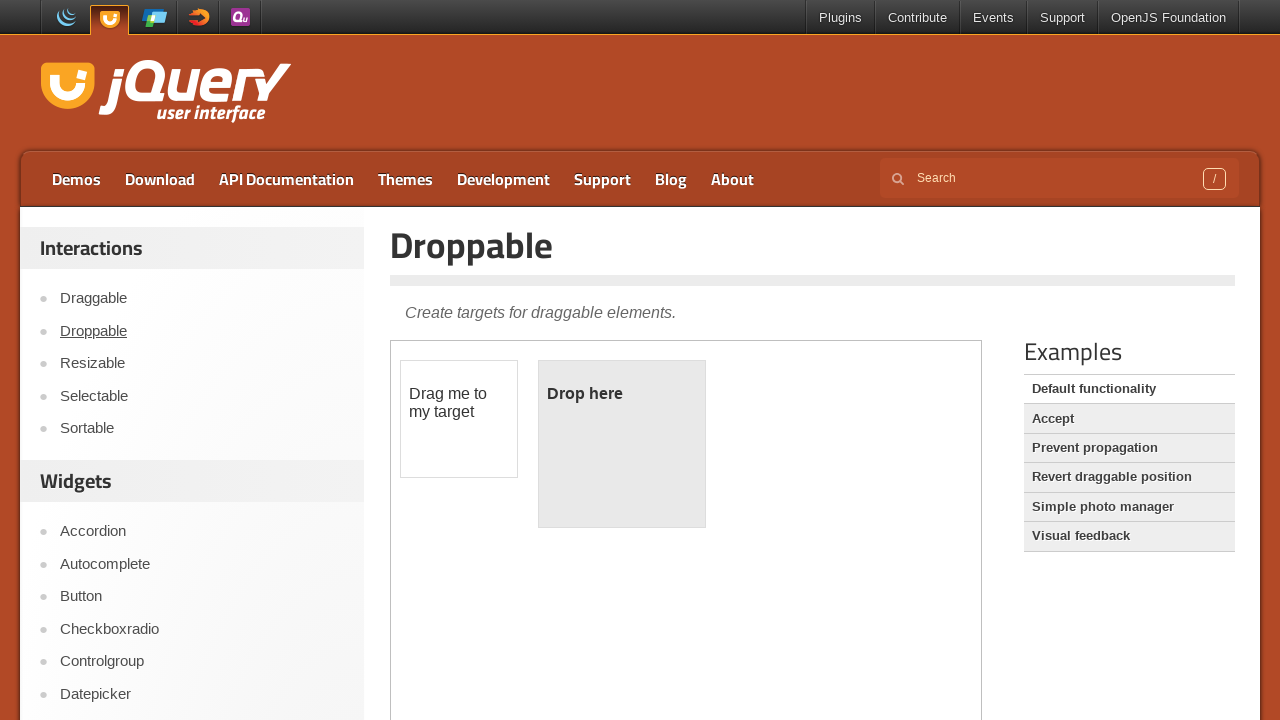

Dragged and dropped element onto droppable target at (622, 444)
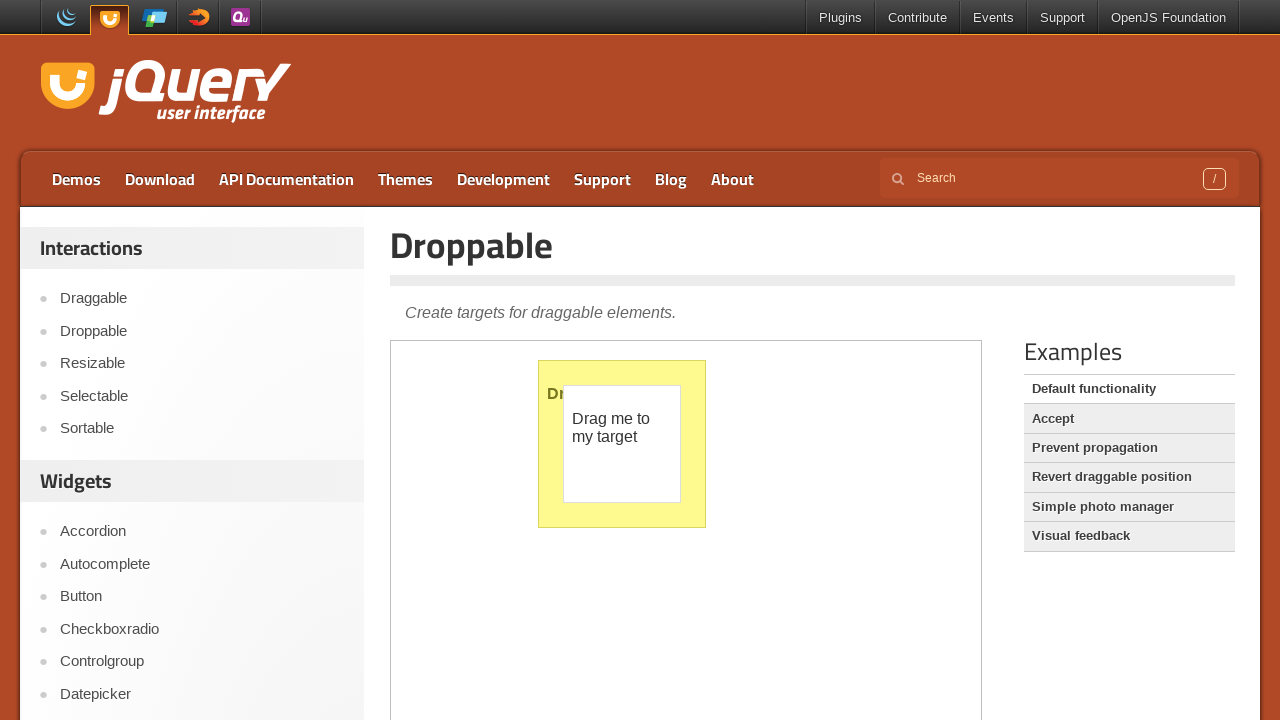

Clicked on Menu link in sidebar at (202, 360) on a:has-text('Menu')
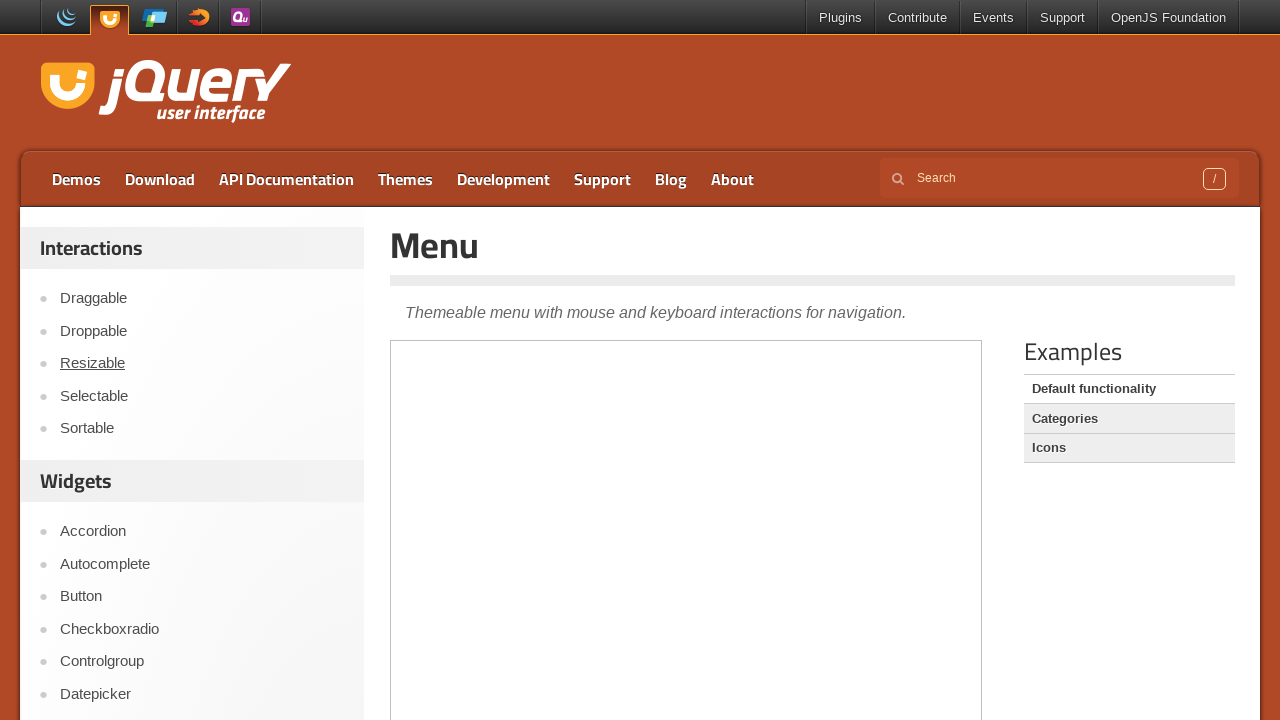

Located demo iframe for Menu
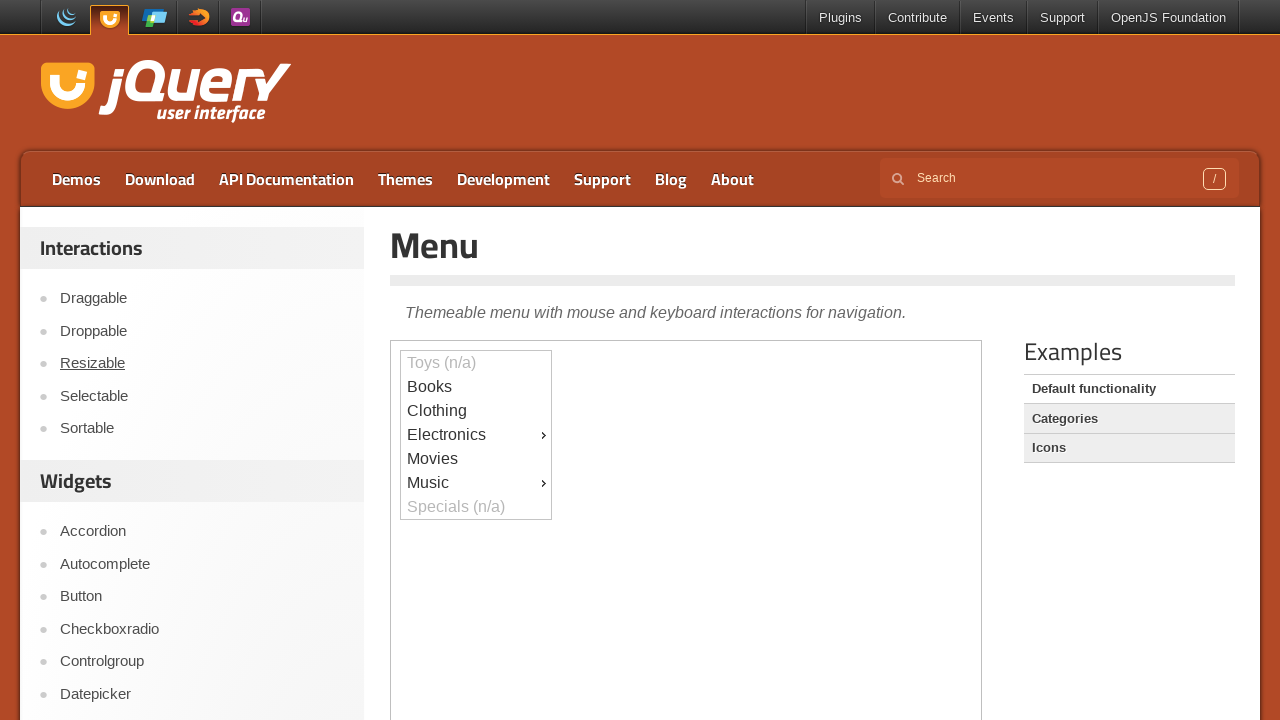

Hovered over parent menu item at (476, 435) on iframe.demo-frame >> nth=0 >> internal:control=enter-frame >> #ui-id-4
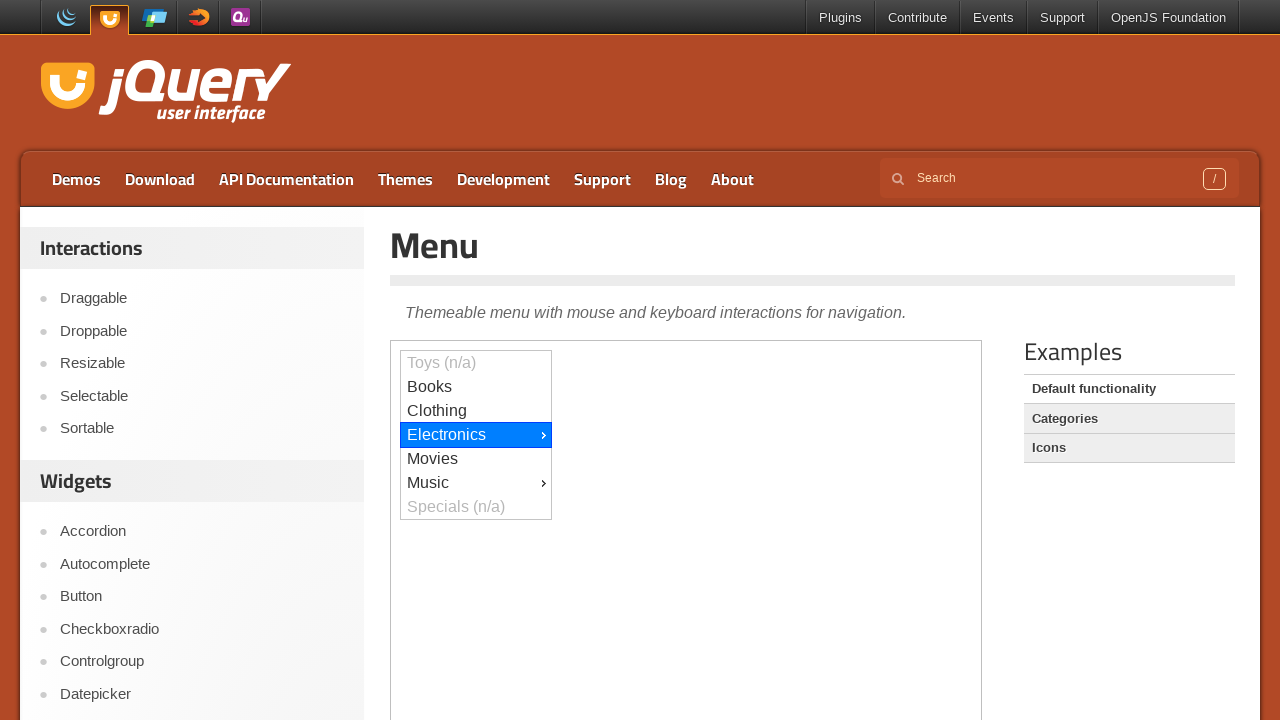

Hovered over submenu item at (627, 13) on iframe.demo-frame >> nth=0 >> internal:control=enter-frame >> #ui-id-6
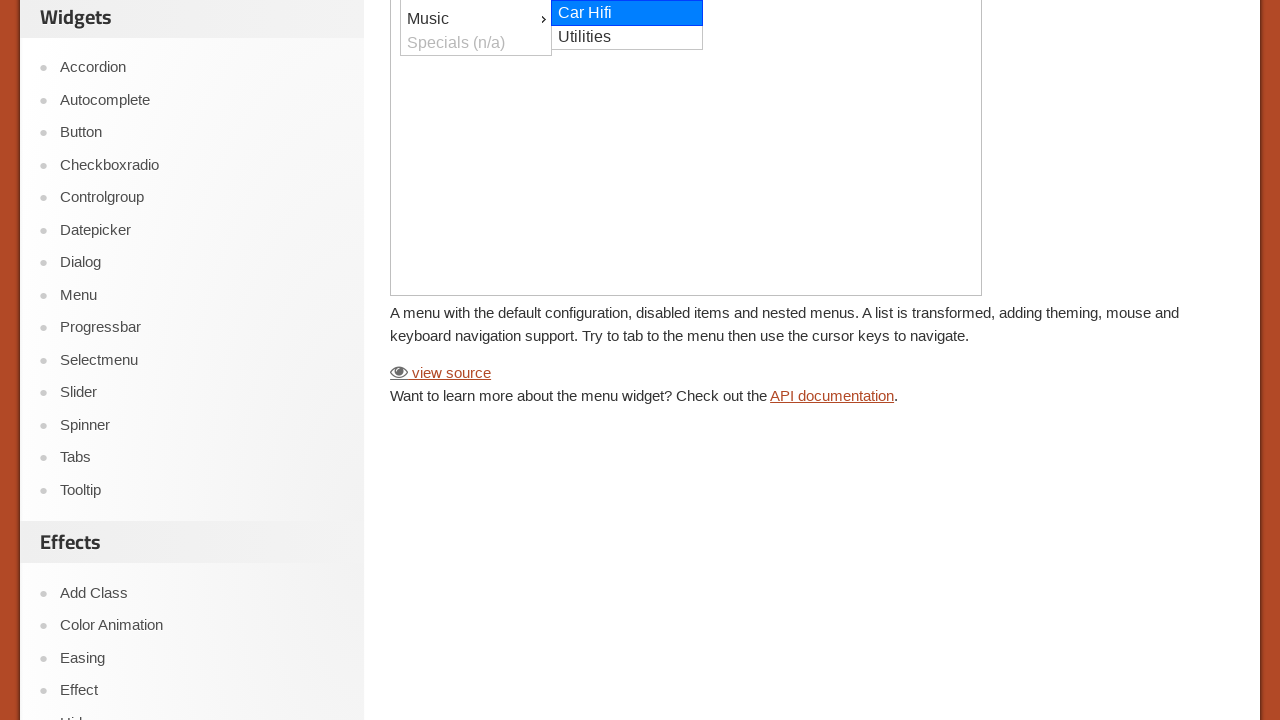

Clicked on submenu item at (627, 14) on iframe.demo-frame >> nth=0 >> internal:control=enter-frame >> #ui-id-6
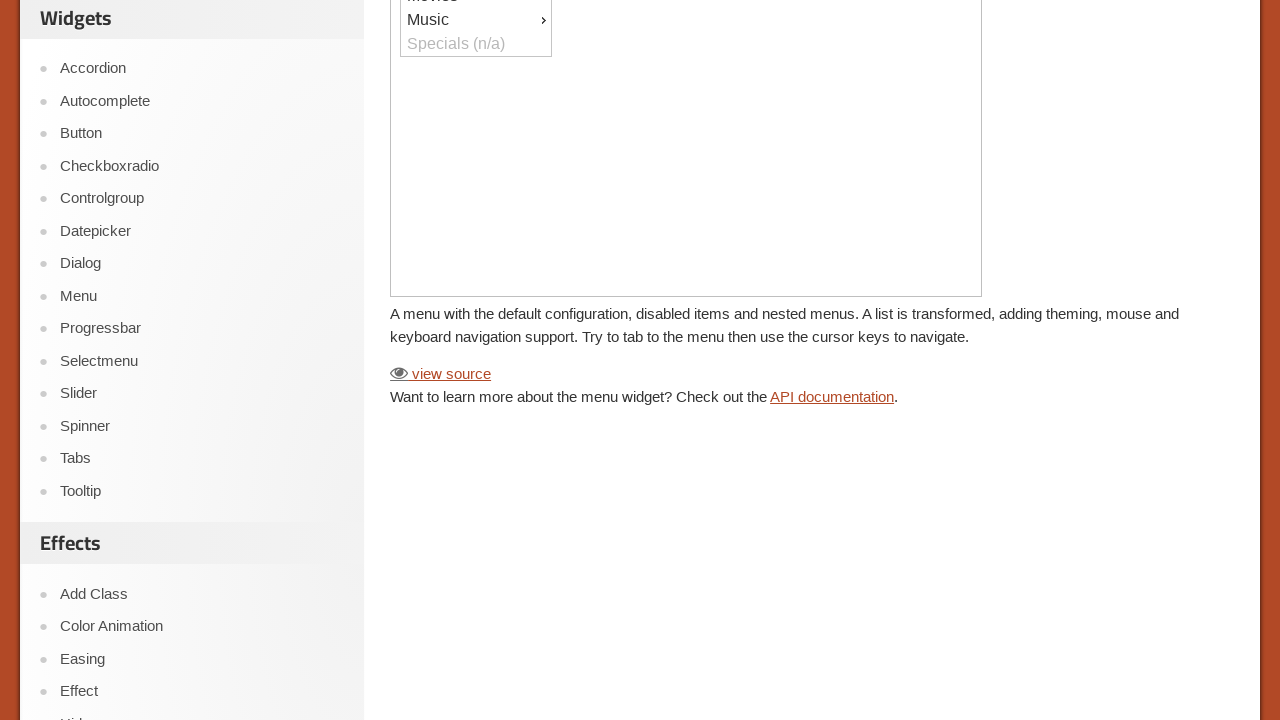

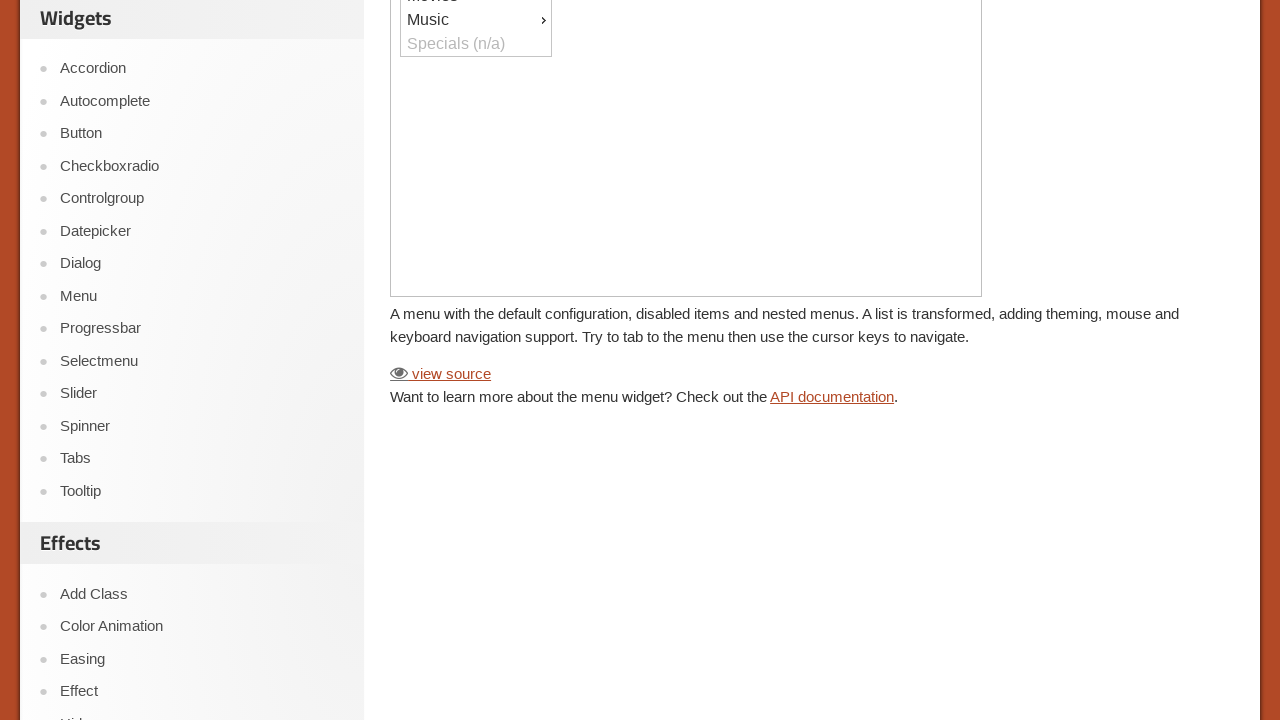